Navigates to techproeducation site and scrolls to the bottom of the page, then back to the top

Starting URL: https://techproeducation.com

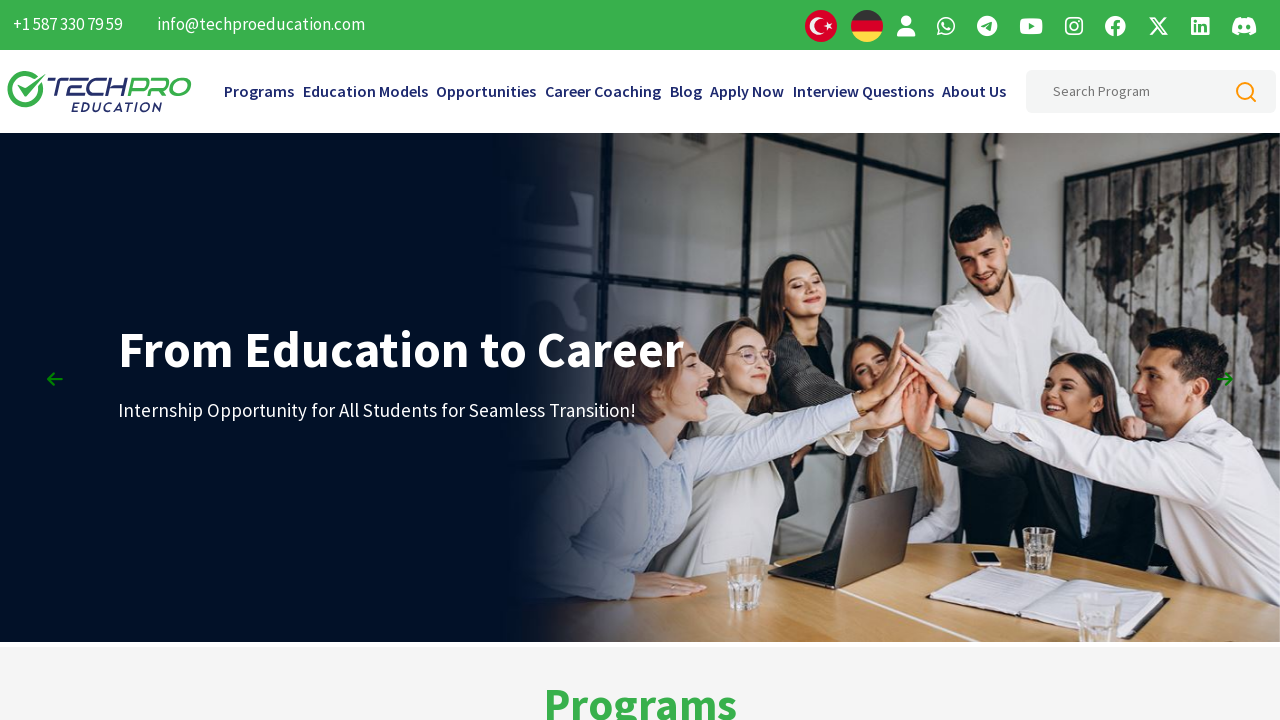

Navigated to https://techproeducation.com
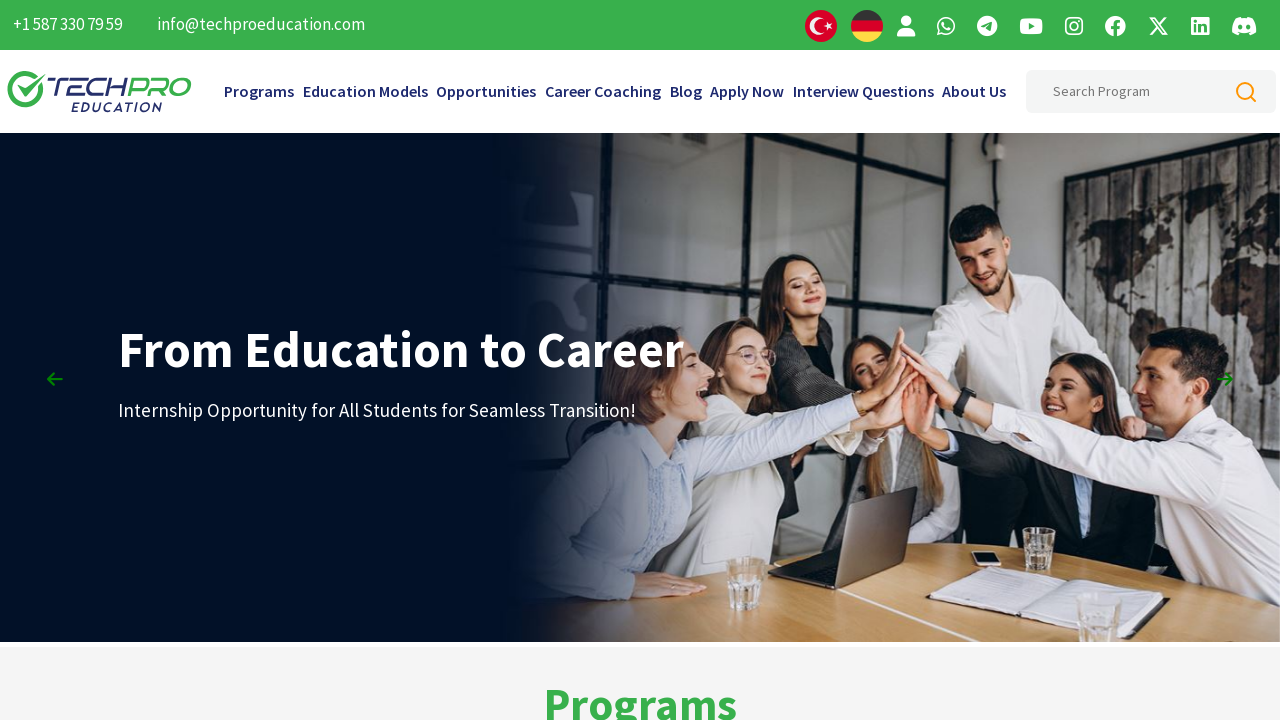

Scrolled to the bottom of the page
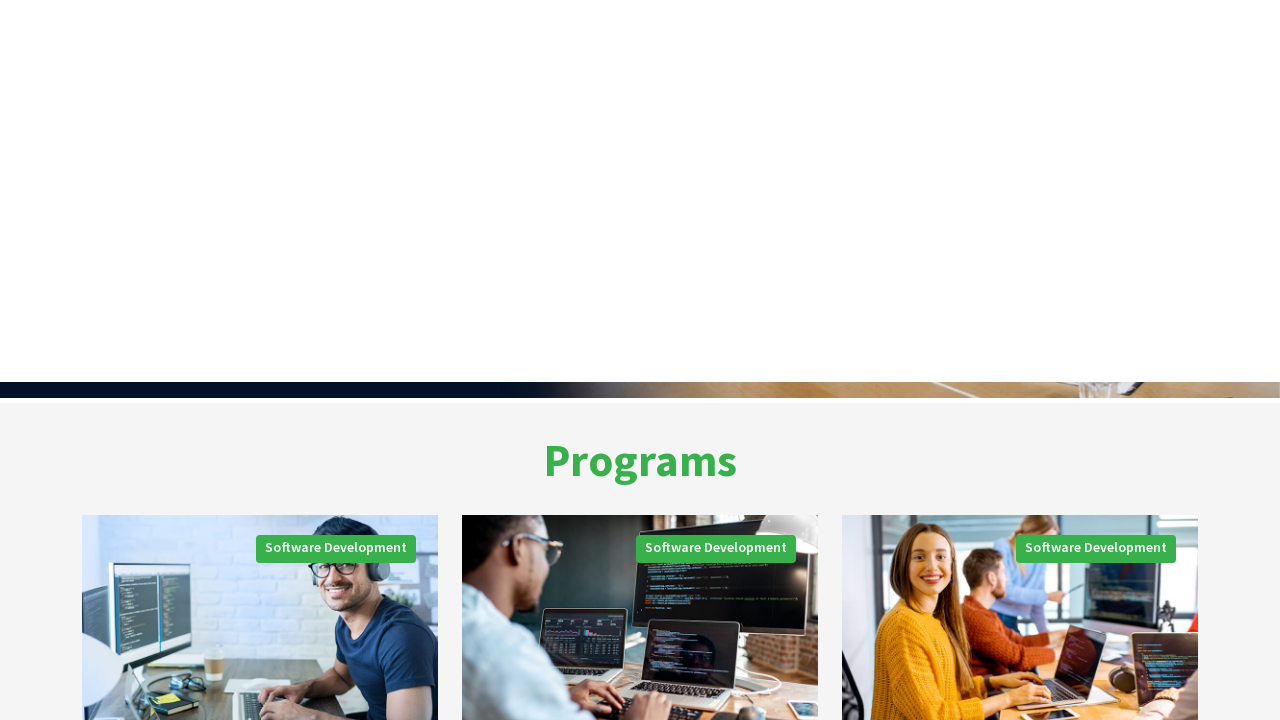

Waited for 2 seconds
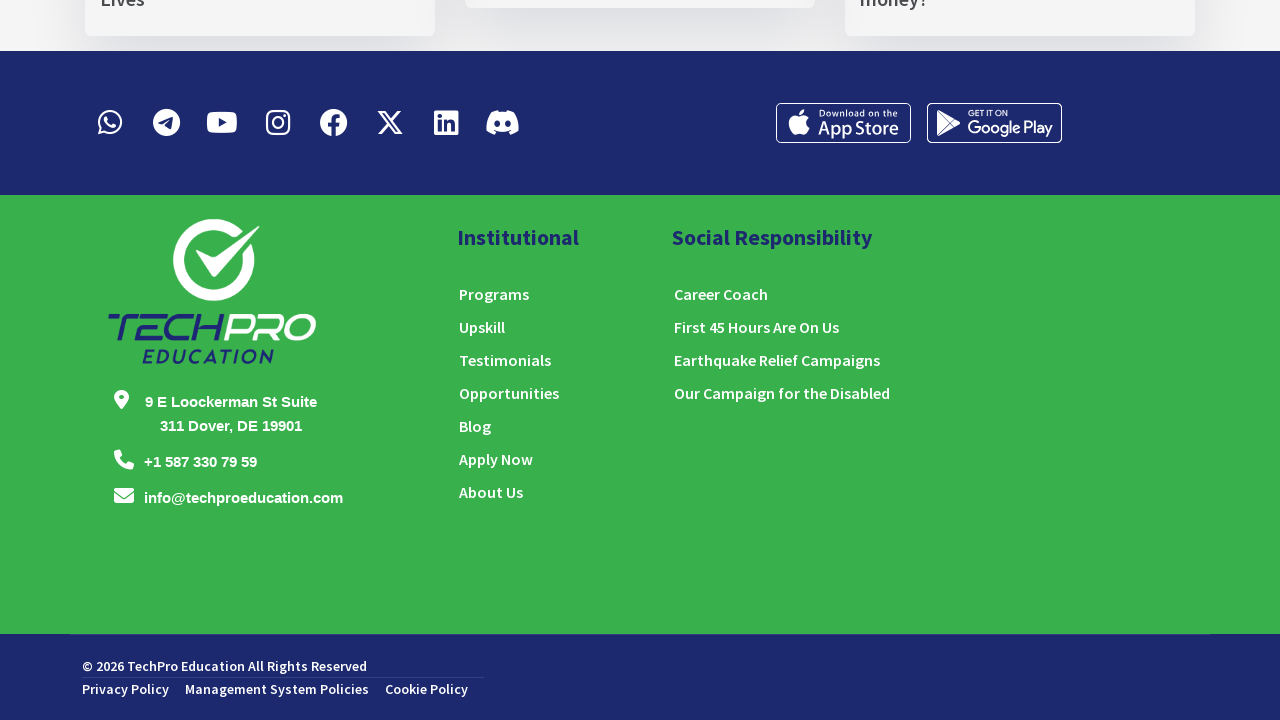

Scrolled back to the top of the page
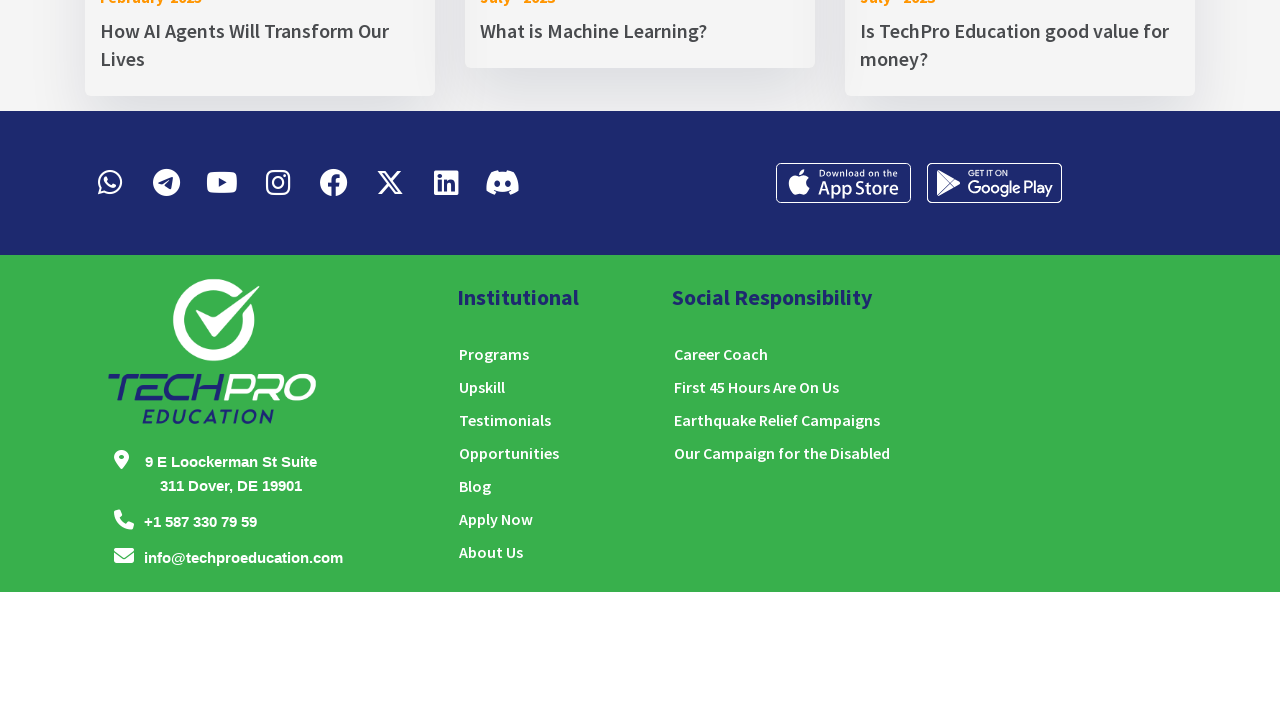

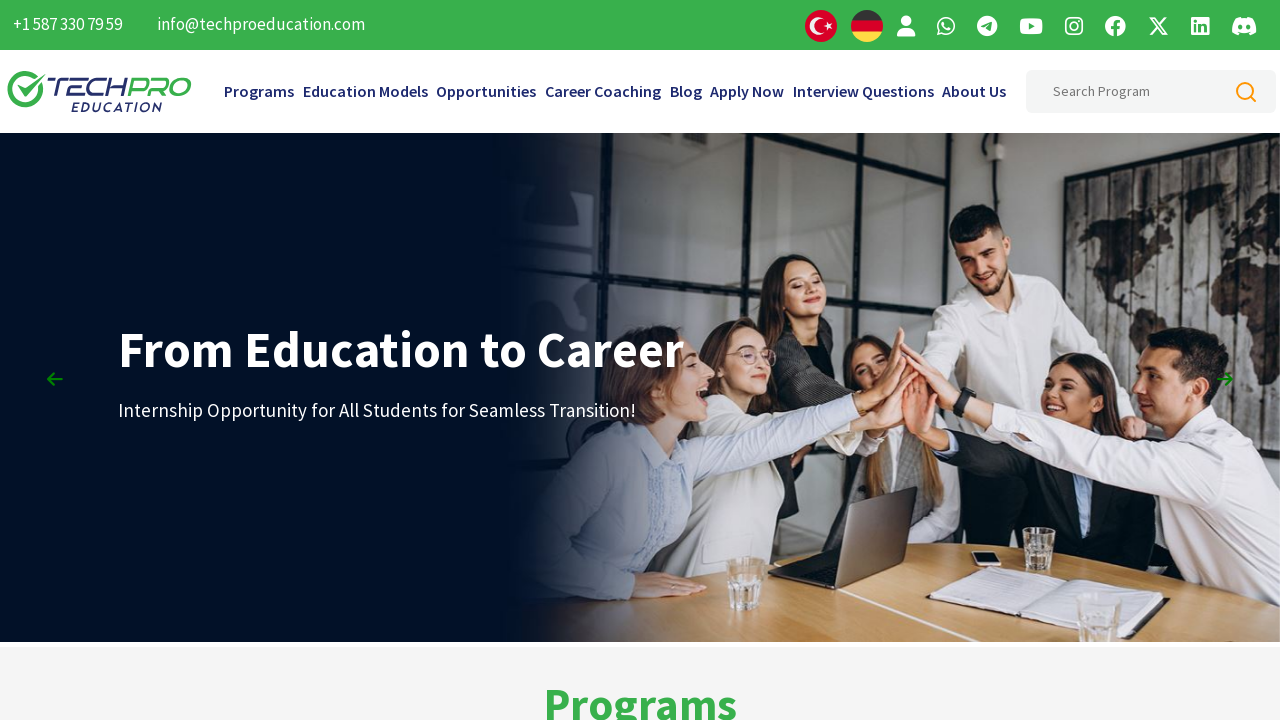